Tests waiting for an element after refreshing the page

Starting URL: http://htmlpreview.github.io/?https://github.com/dev9com/parallel-webtest/blob/master/src/test/resources/webtest.html

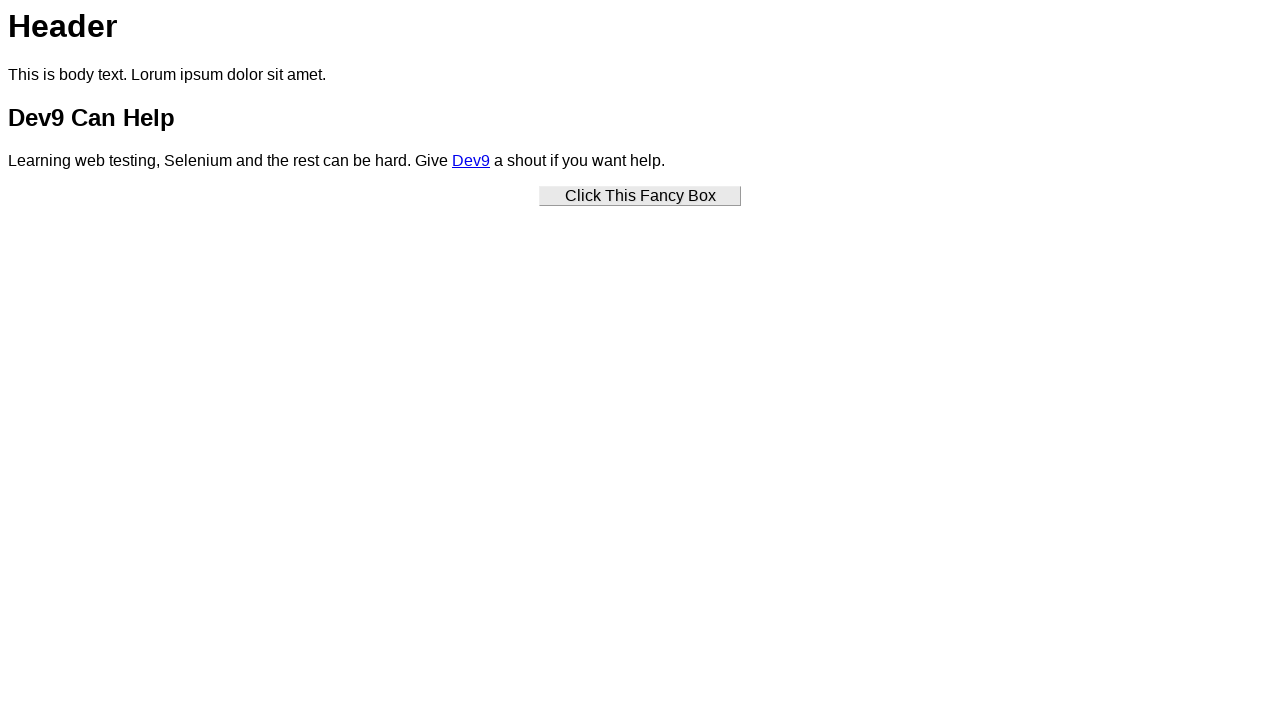

Waited for h1 element to load on initial page
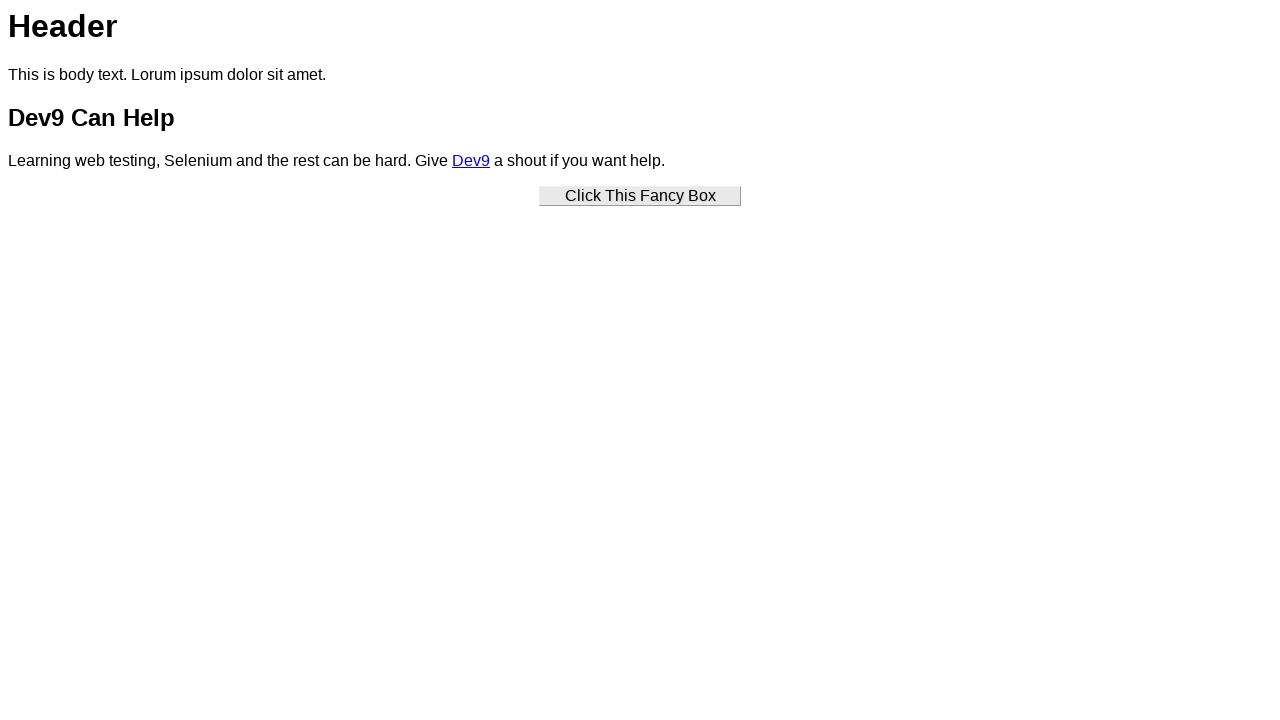

Refreshed the page
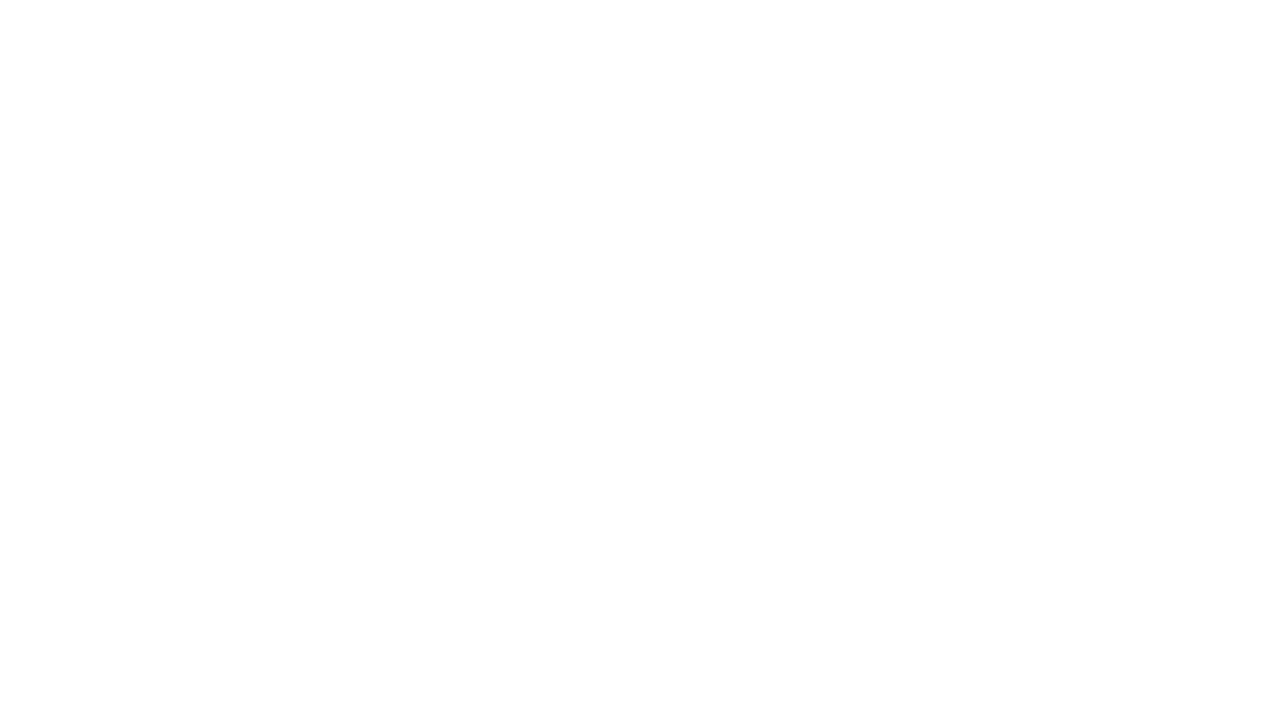

Waited for h2 element to appear after page refresh
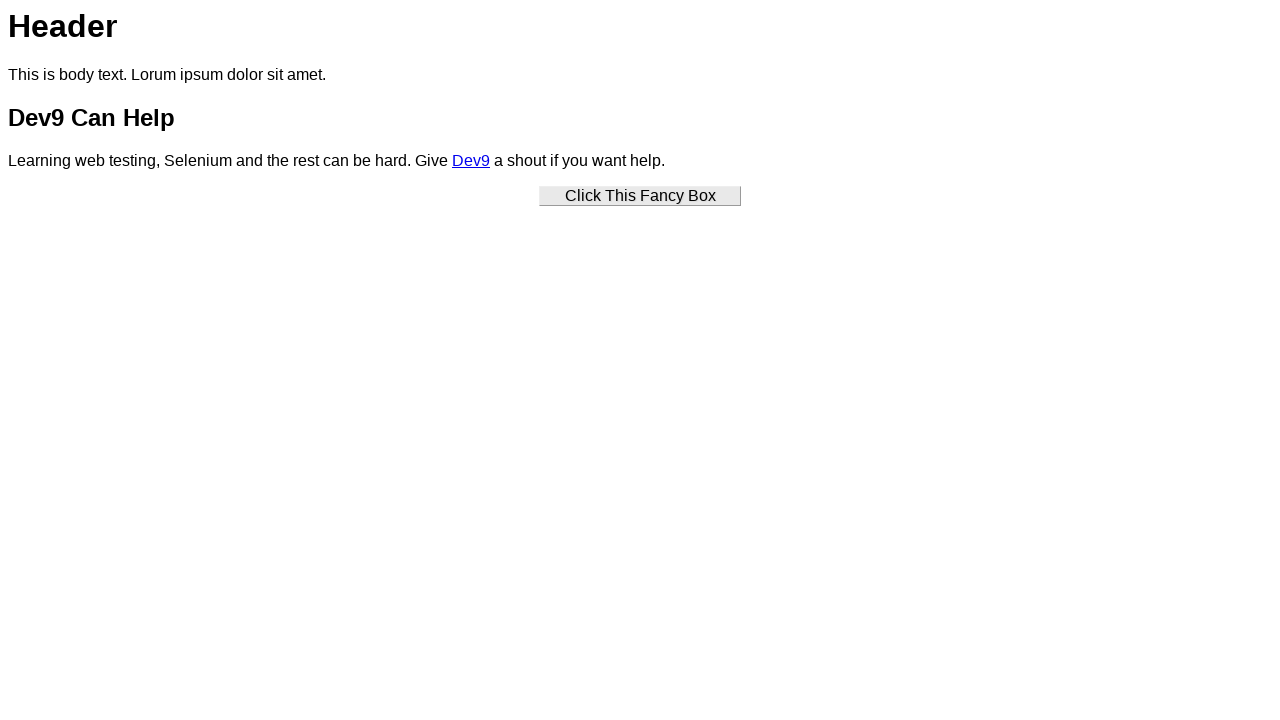

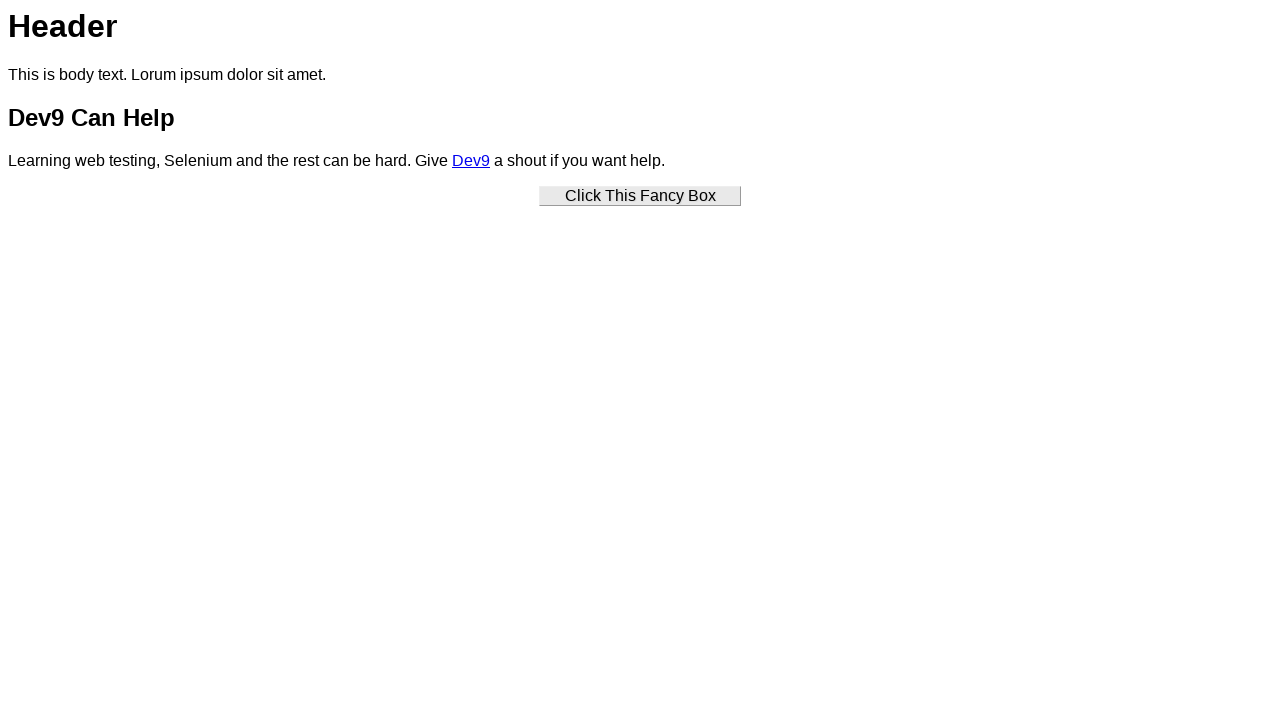